Demonstrates browser window handling by clicking a link that opens a new browser window. The test navigates to a page and clicks on the OrangeHRM company link.

Starting URL: https://opensource-demo.orangehrmlive.com/web/index.php/auth/login

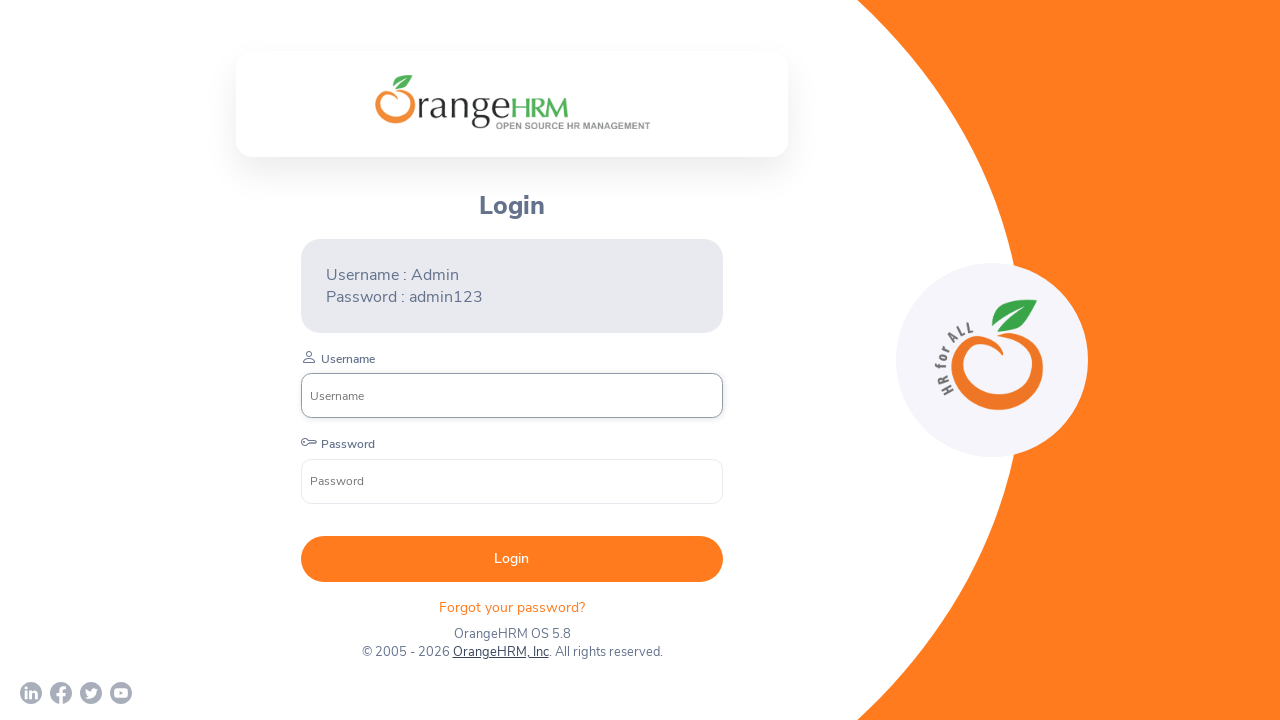

Waited for page to load with networkidle state
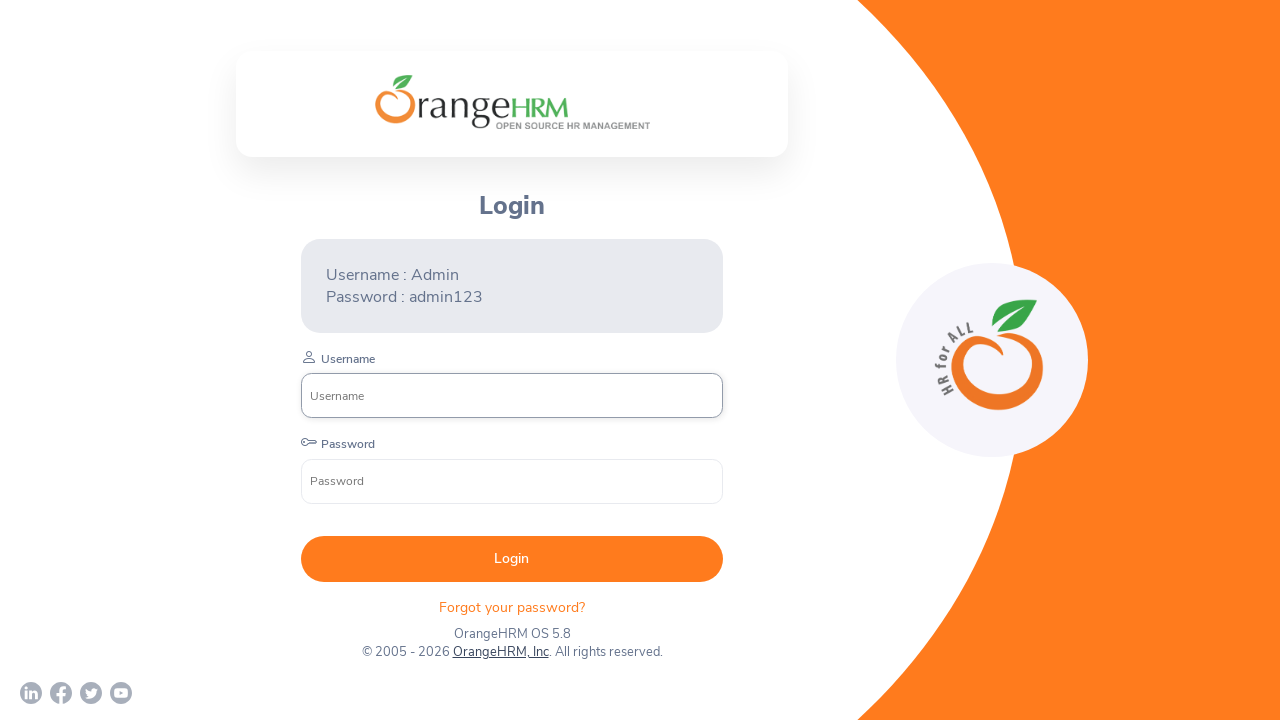

Clicked on OrangeHRM, Inc link to open new browser window at (500, 652) on text=OrangeHRM, Inc
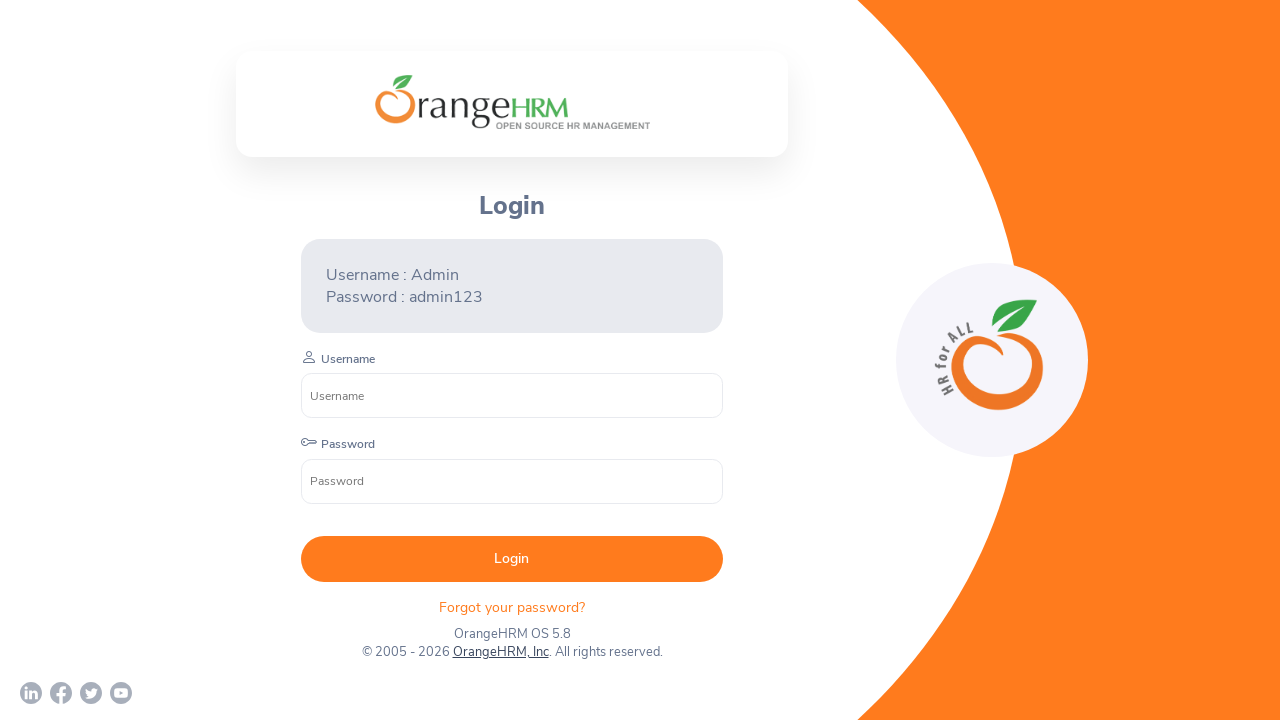

Captured new browser window page object
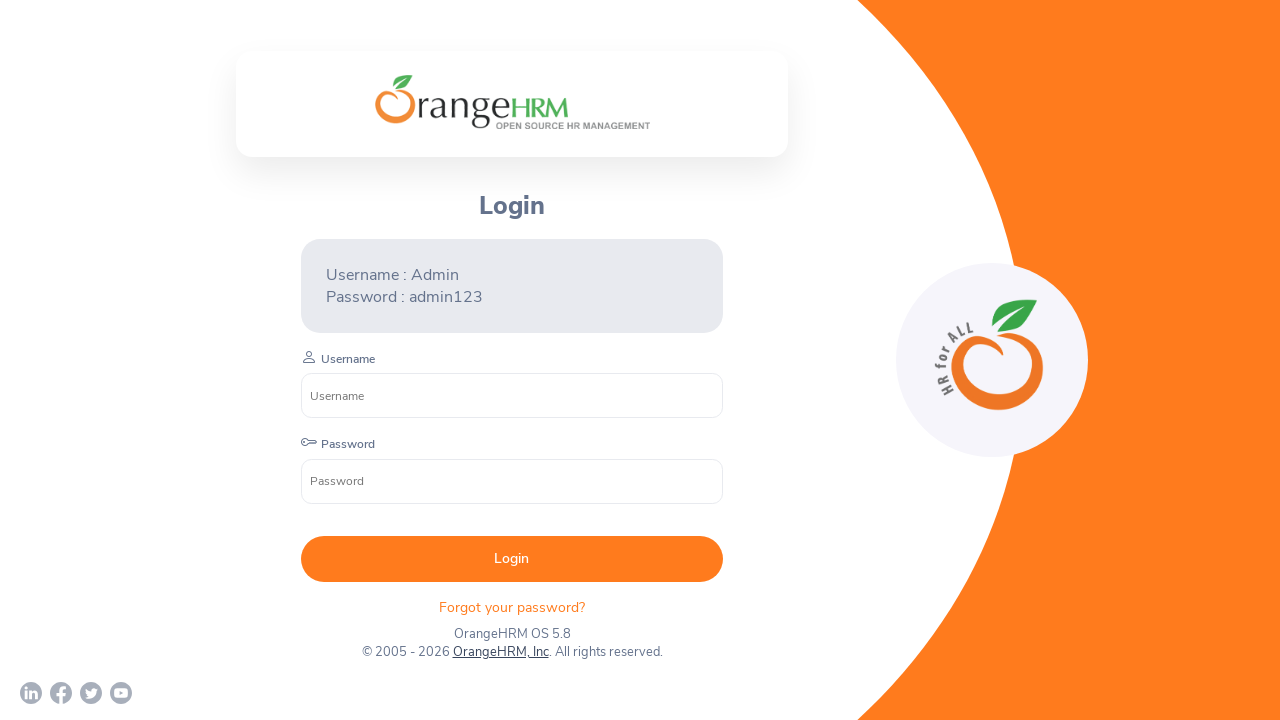

Waited for new page to load with load state
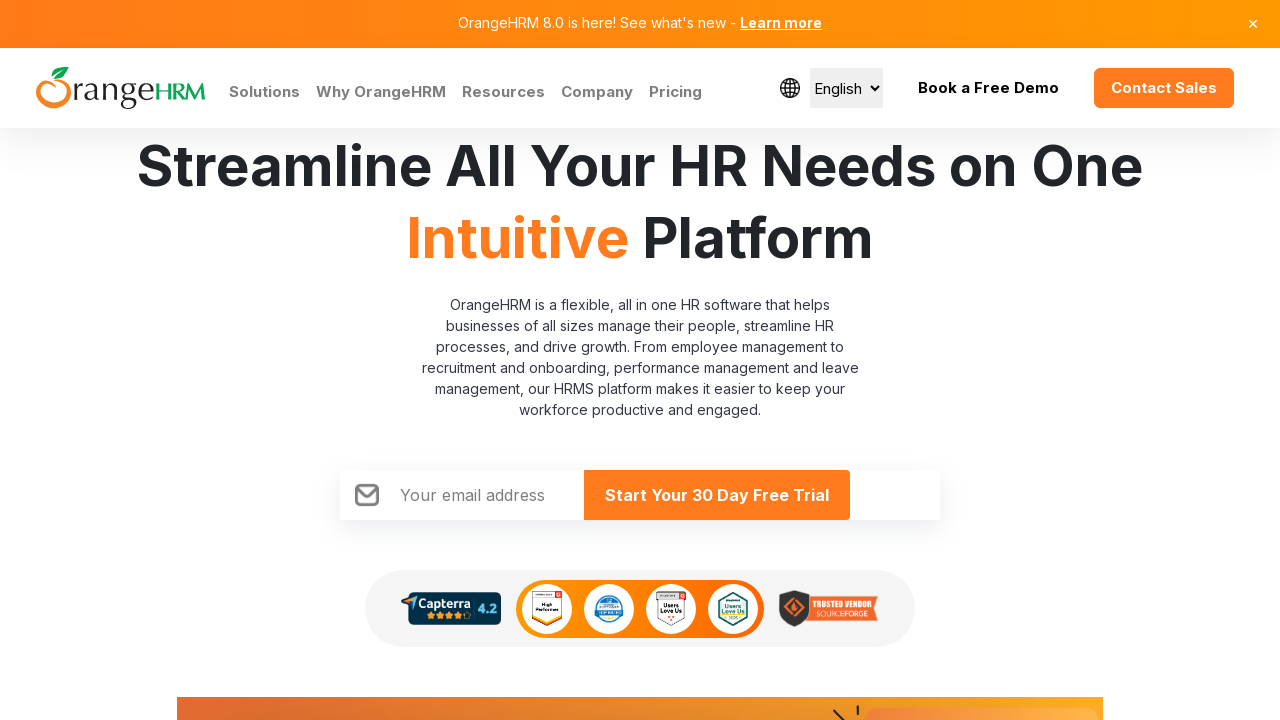

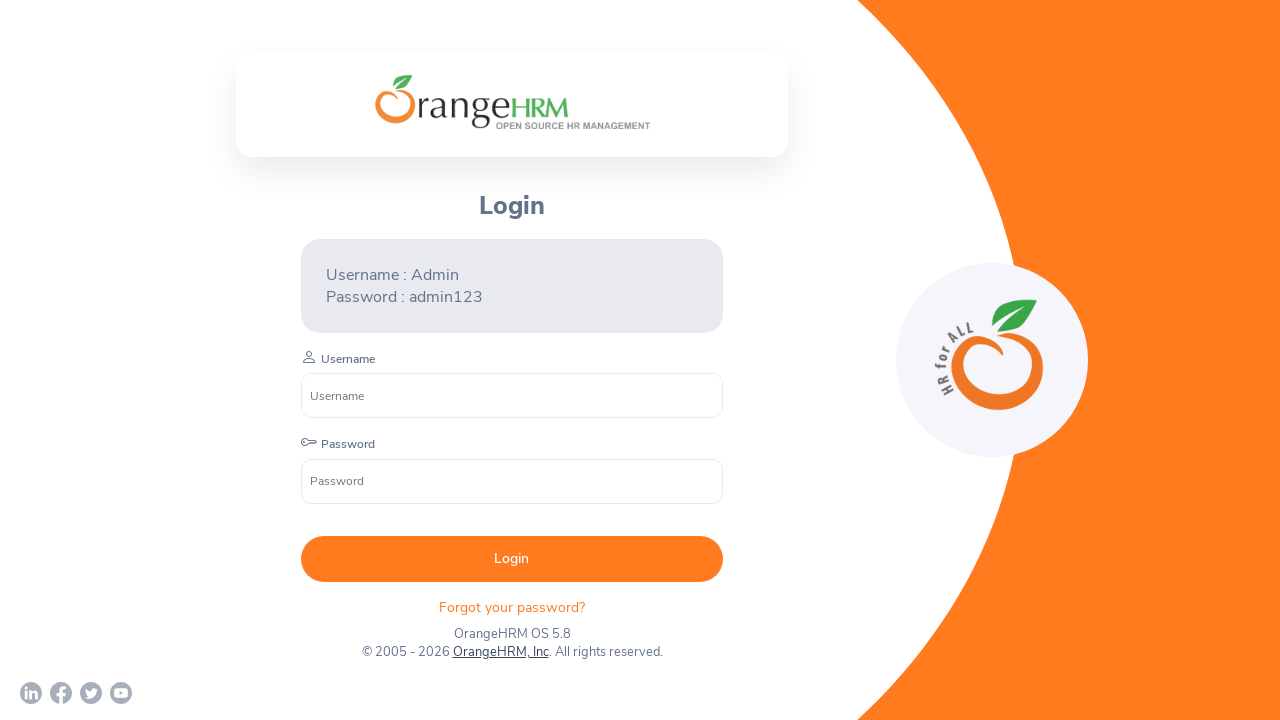